Tests JavaScript alert handling by clicking a button in an iframe that triggers an alert, then accepting the alert dialog.

Starting URL: https://www.w3schools.com/jsref/tryit.asp?filename=tryjsref_alert

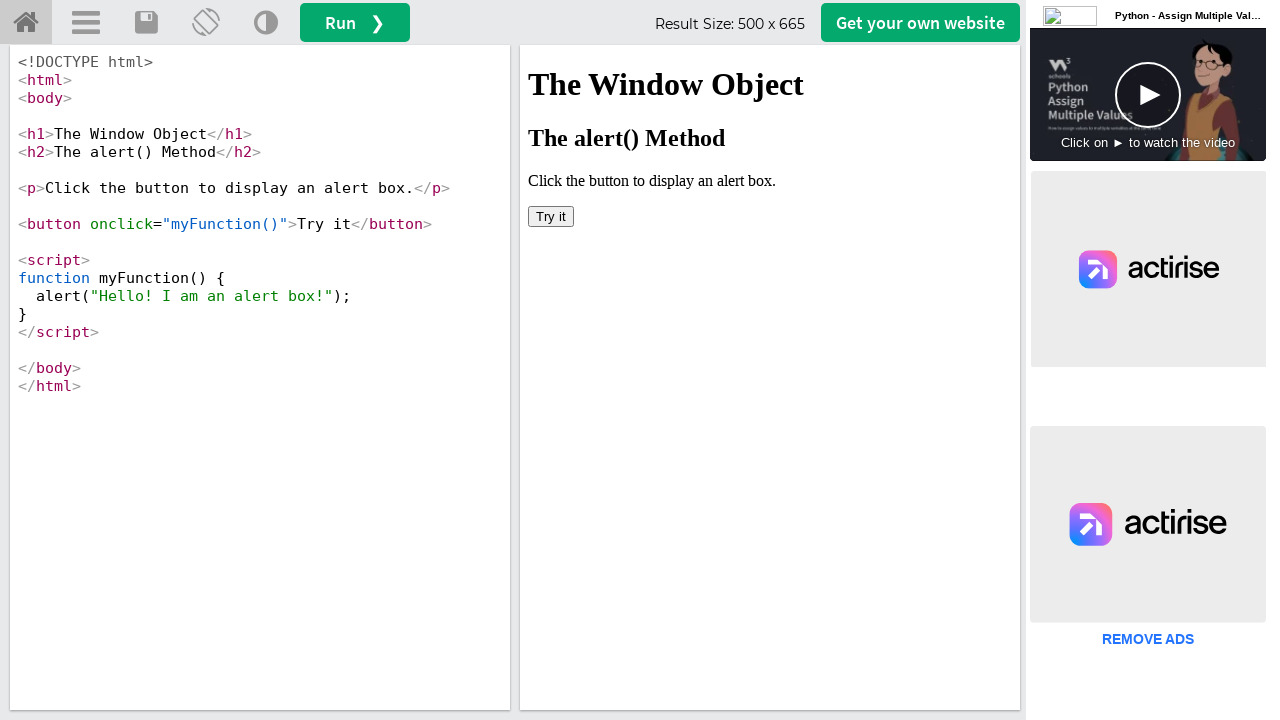

Located iframe with ID 'iframeResult'
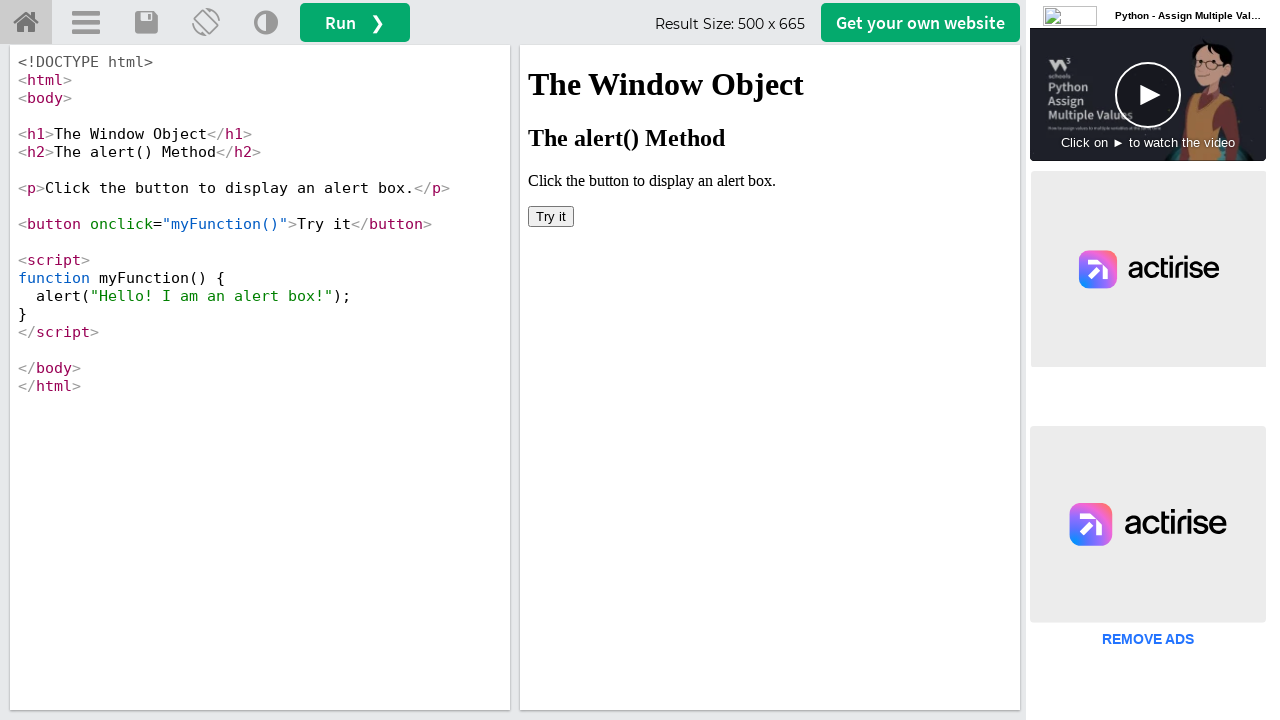

Set up dialog handler to accept alerts
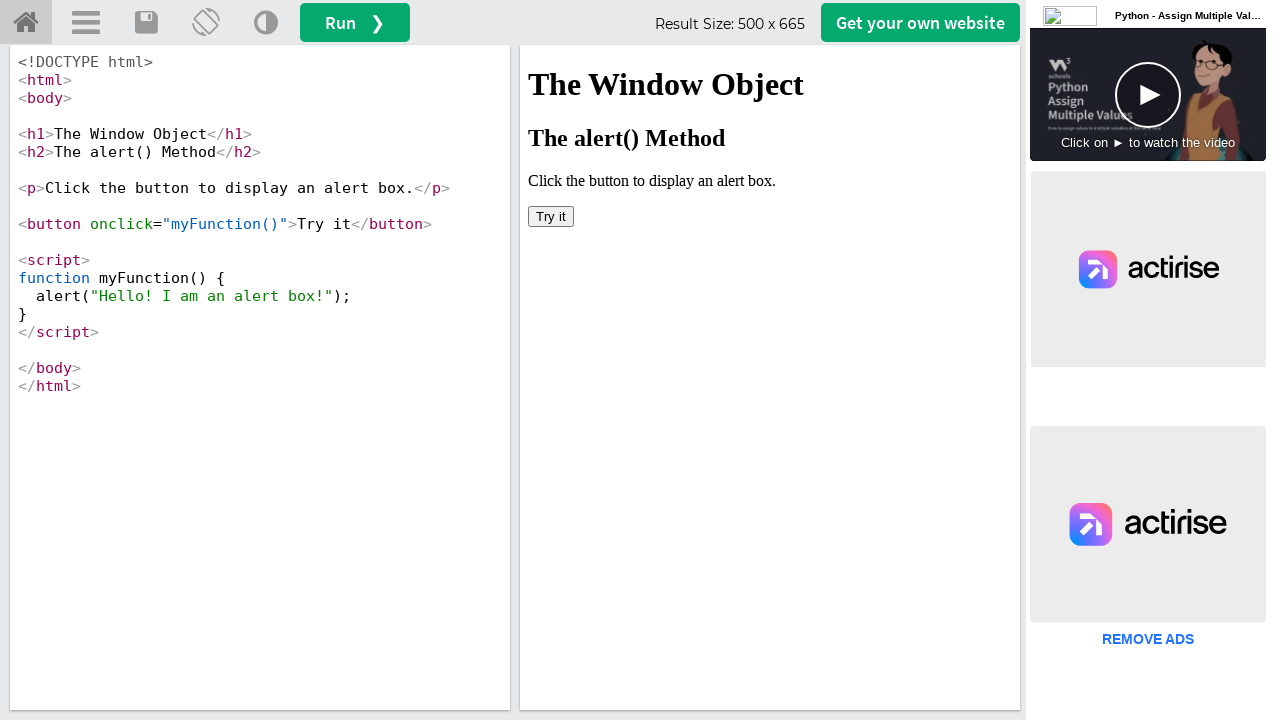

Clicked button in iframe to trigger alert dialog at (551, 216) on #iframeResult >> internal:control=enter-frame >> button[onclick='myFunction()']
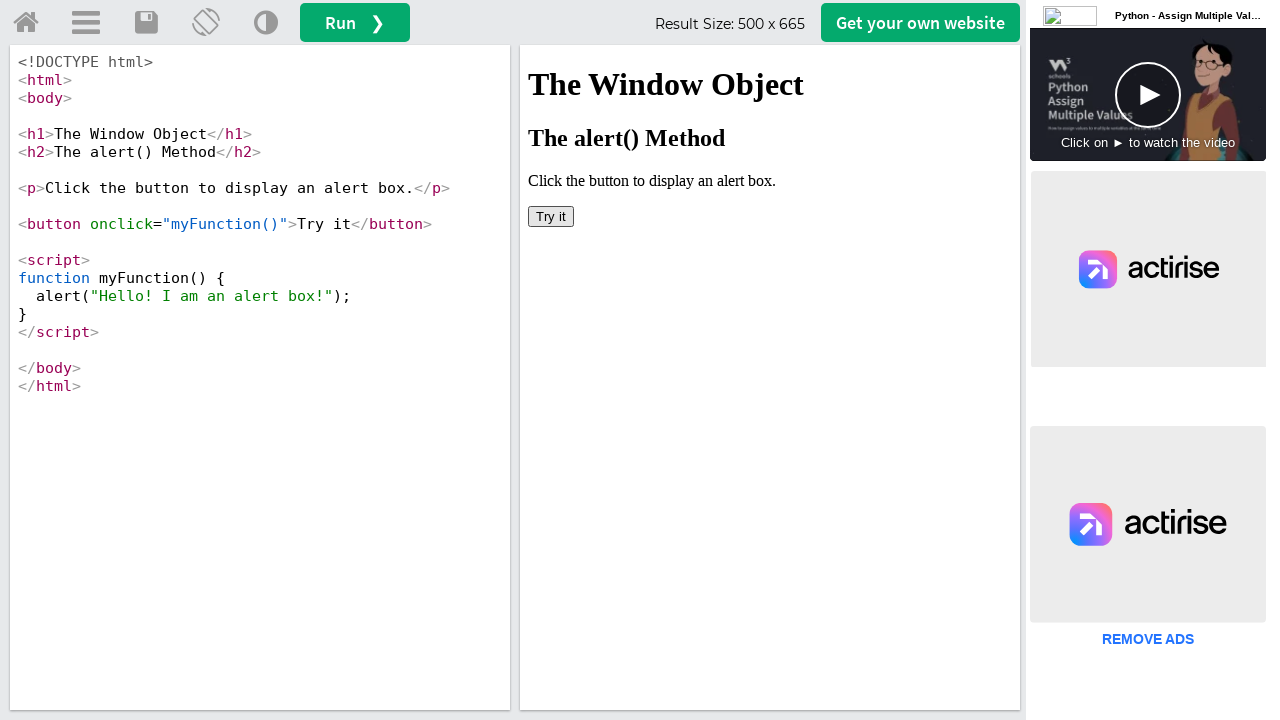

Waited 500ms for dialog handling to complete
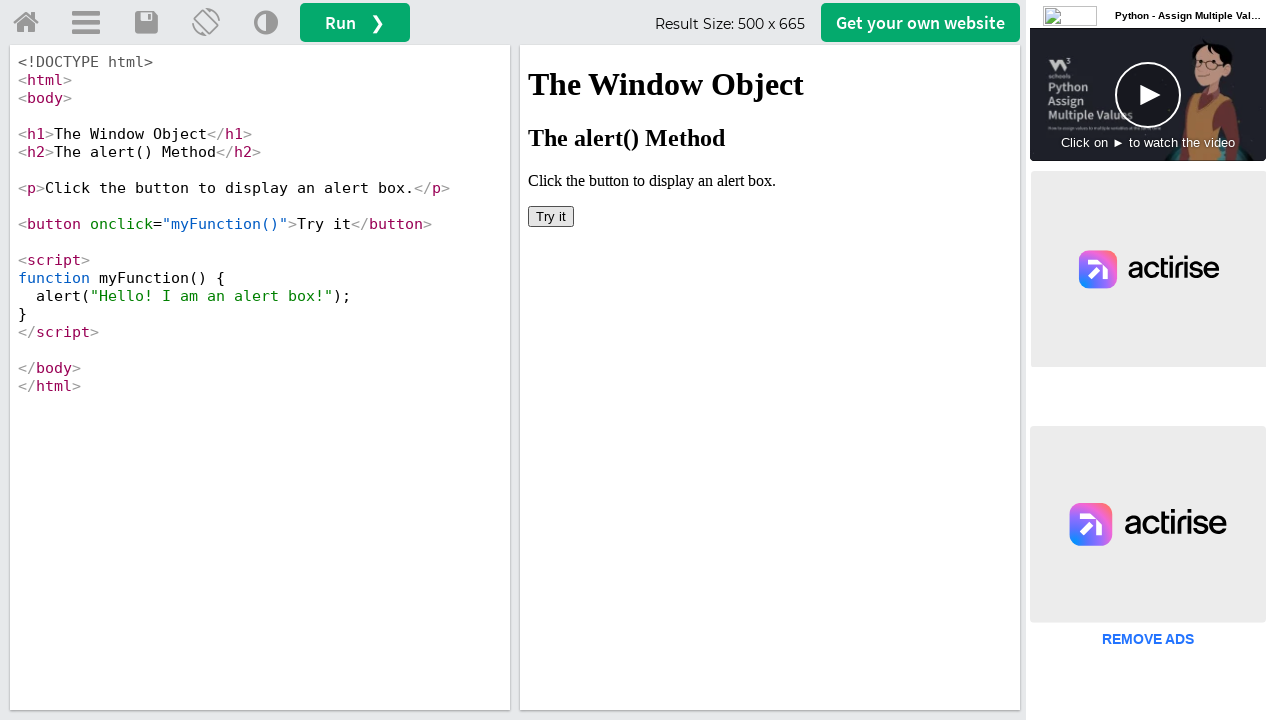

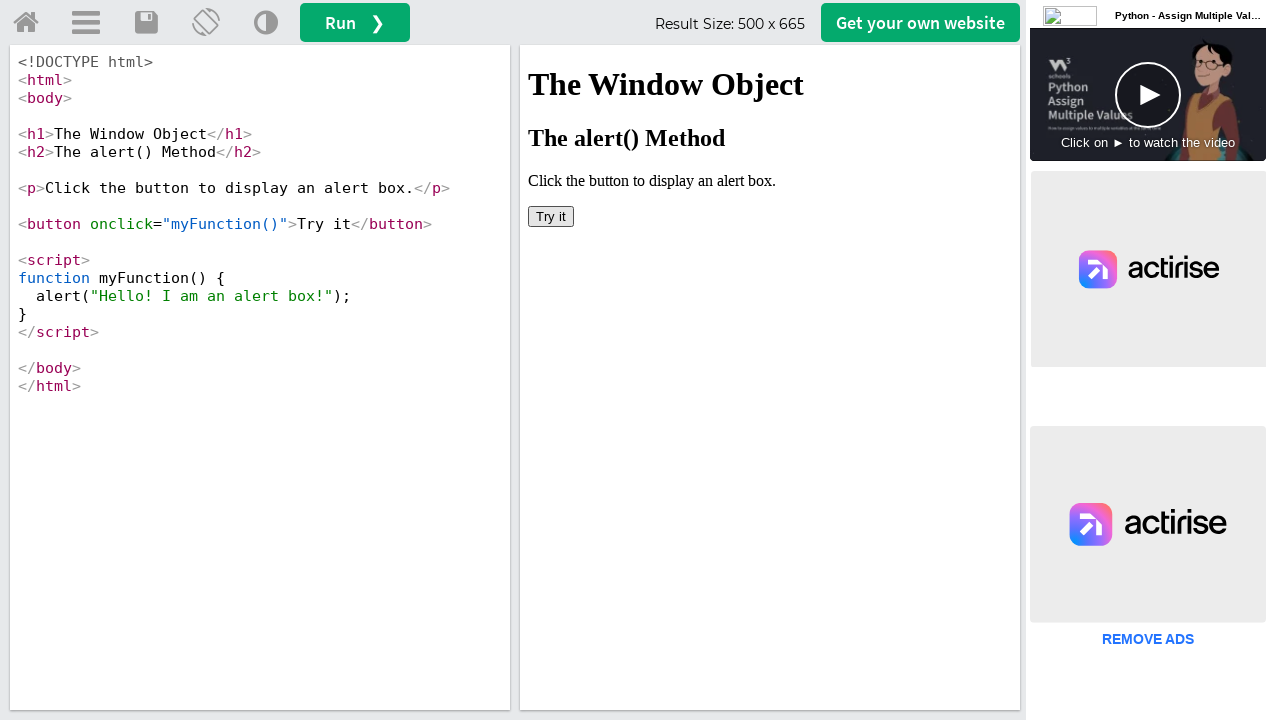